Opens a browser, navigates to the leaftaps application page, maximizes the window, and then minimizes it to test basic window management functionality.

Starting URL: http://leaftaps.com/opentaps/control/main

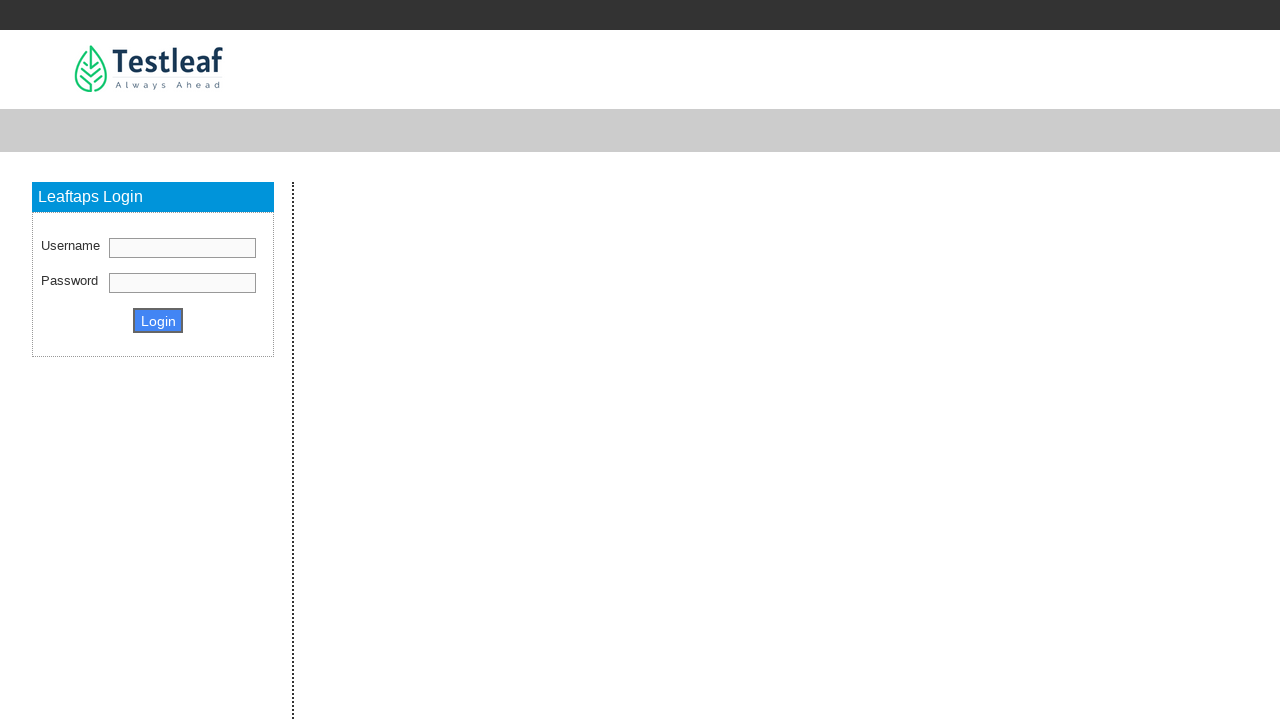

Set viewport size to 1920x1080 to maximize browser window
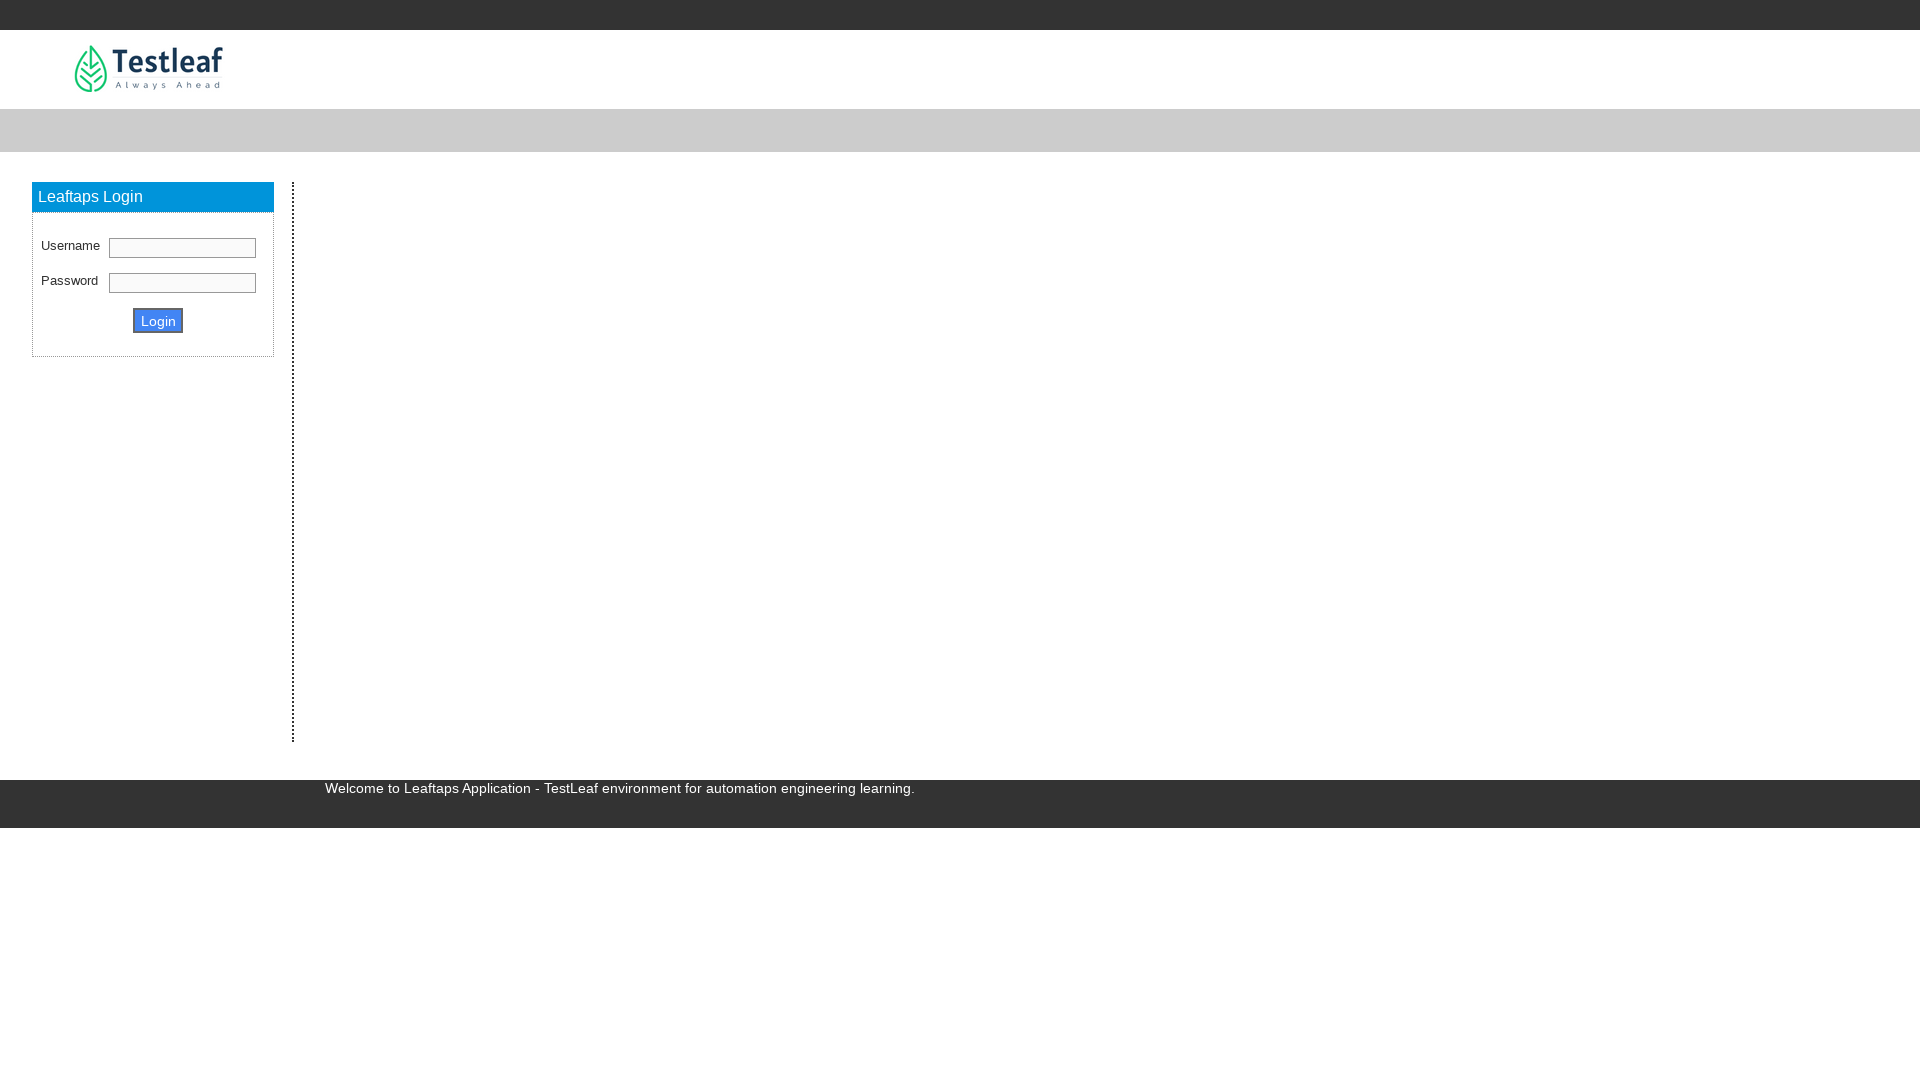

Page loaded with domcontentloaded state
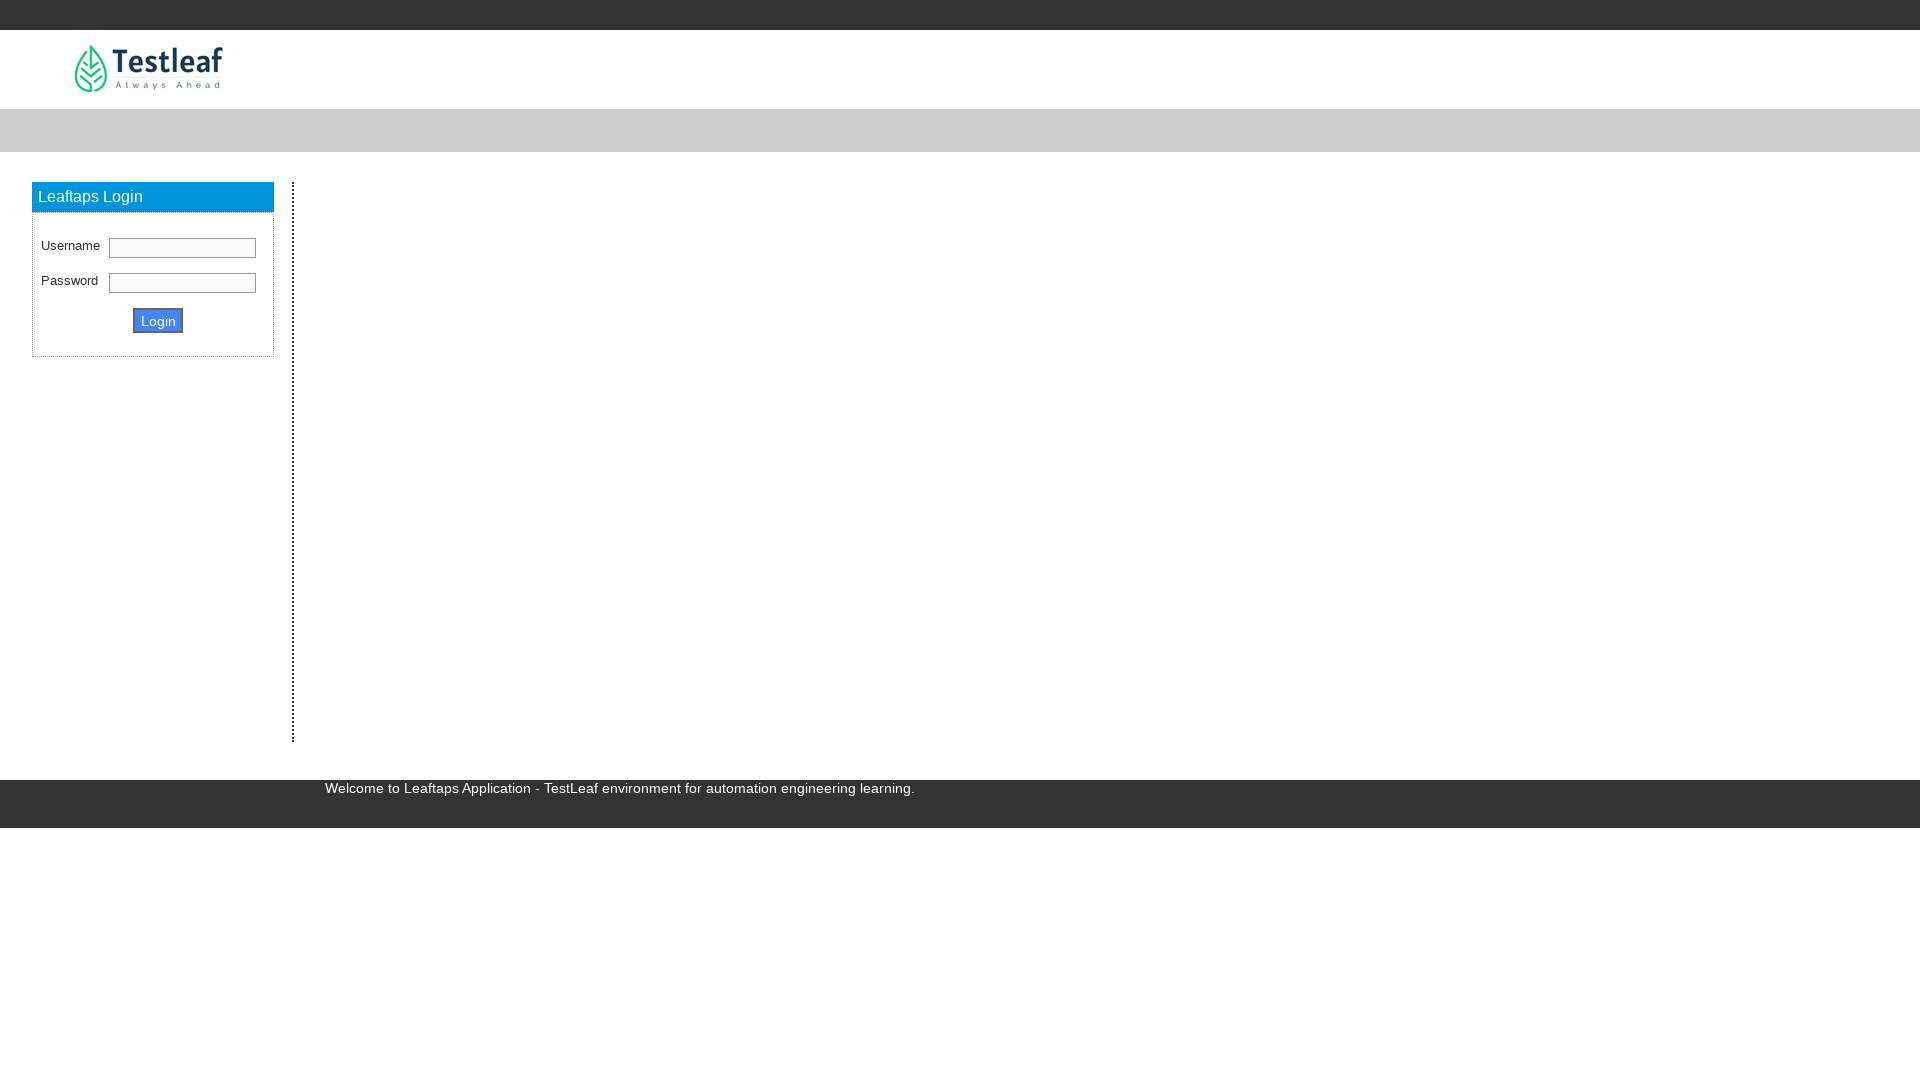

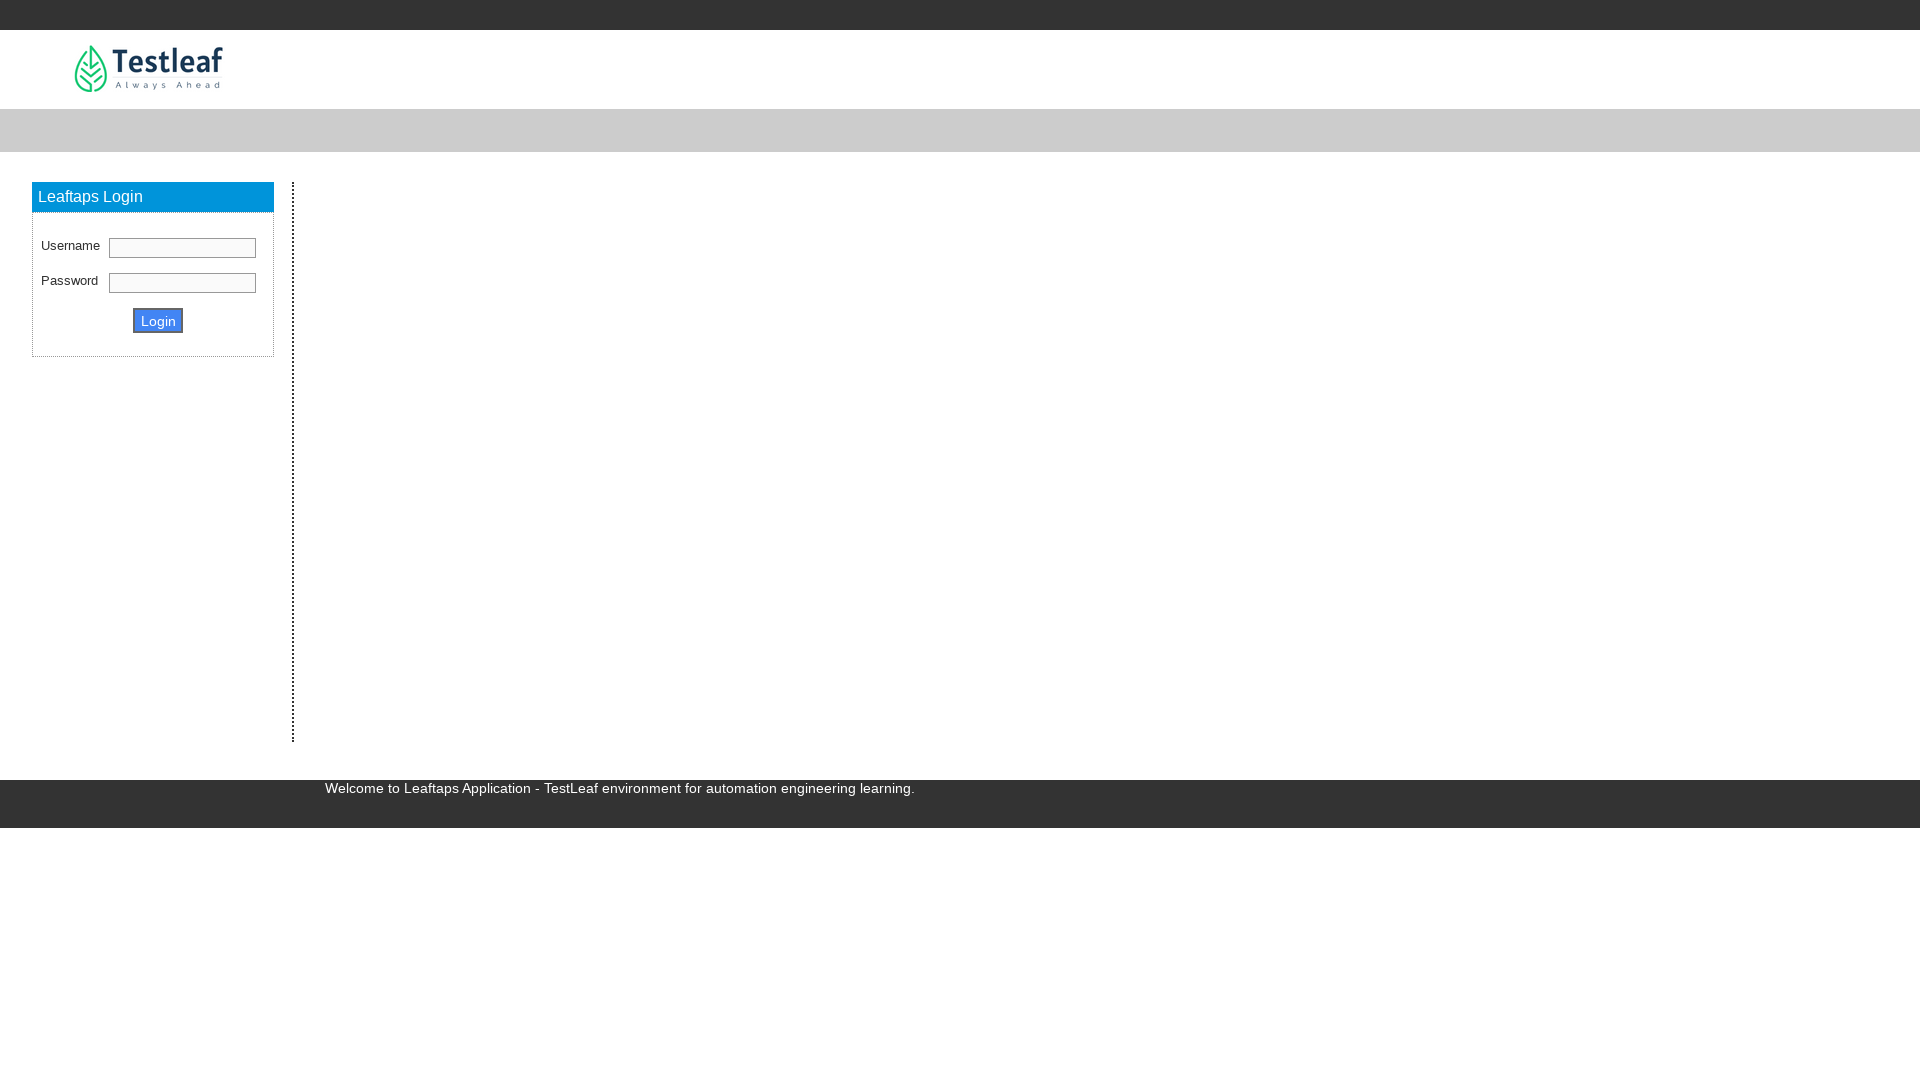